Tests drag and drop functionality by dragging a ball element first to drop zone 1, then to drop zone 2

Starting URL: https://training-support.net/webelements/drag-drop

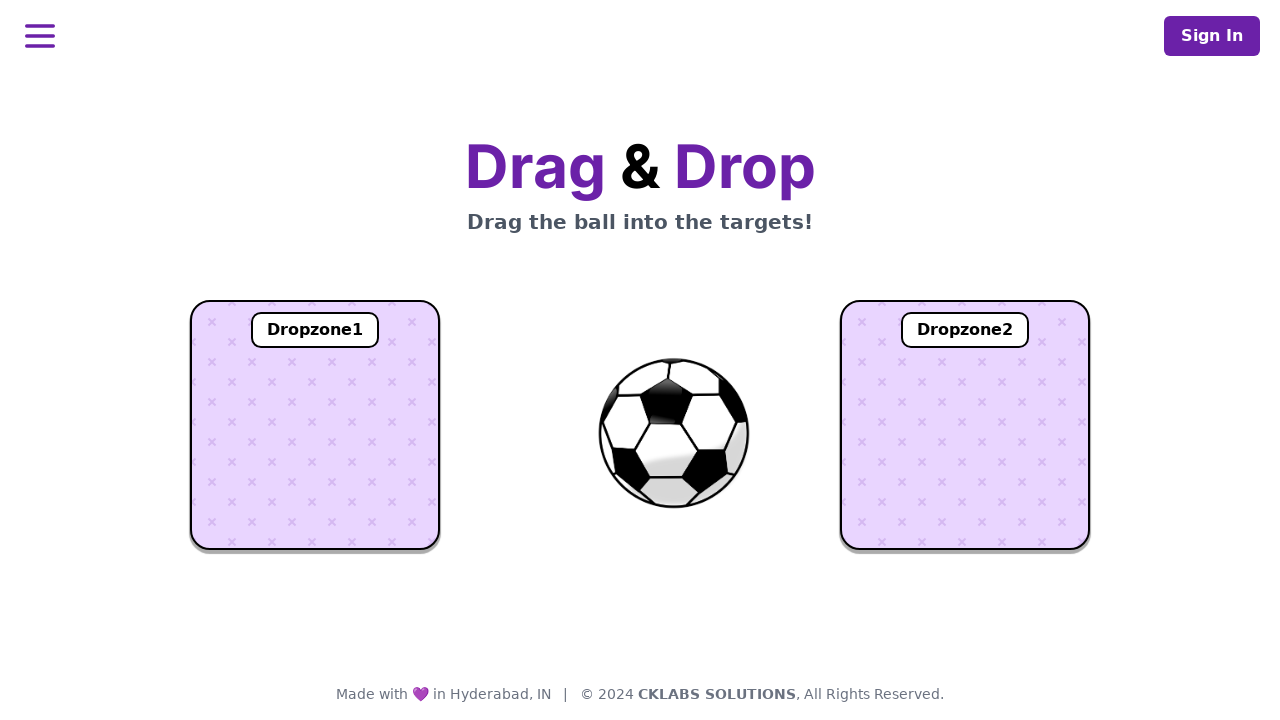

Ball element is visible
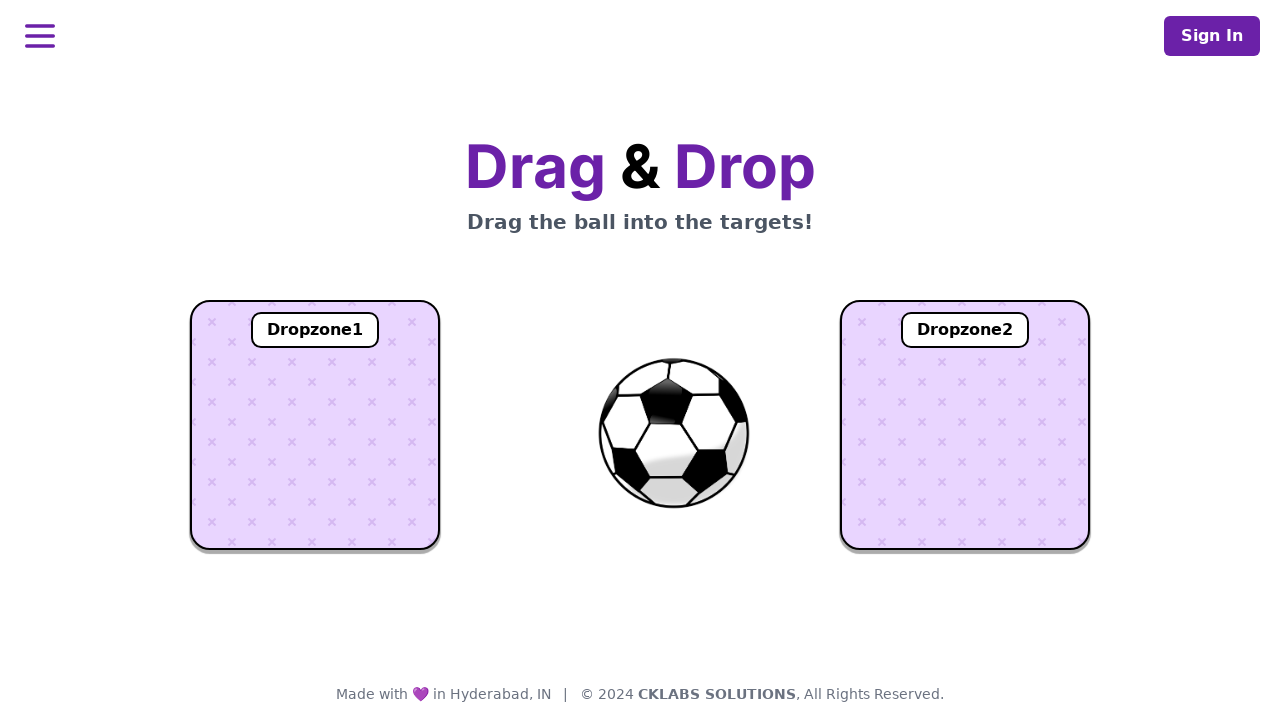

Drop zone 1 element is visible
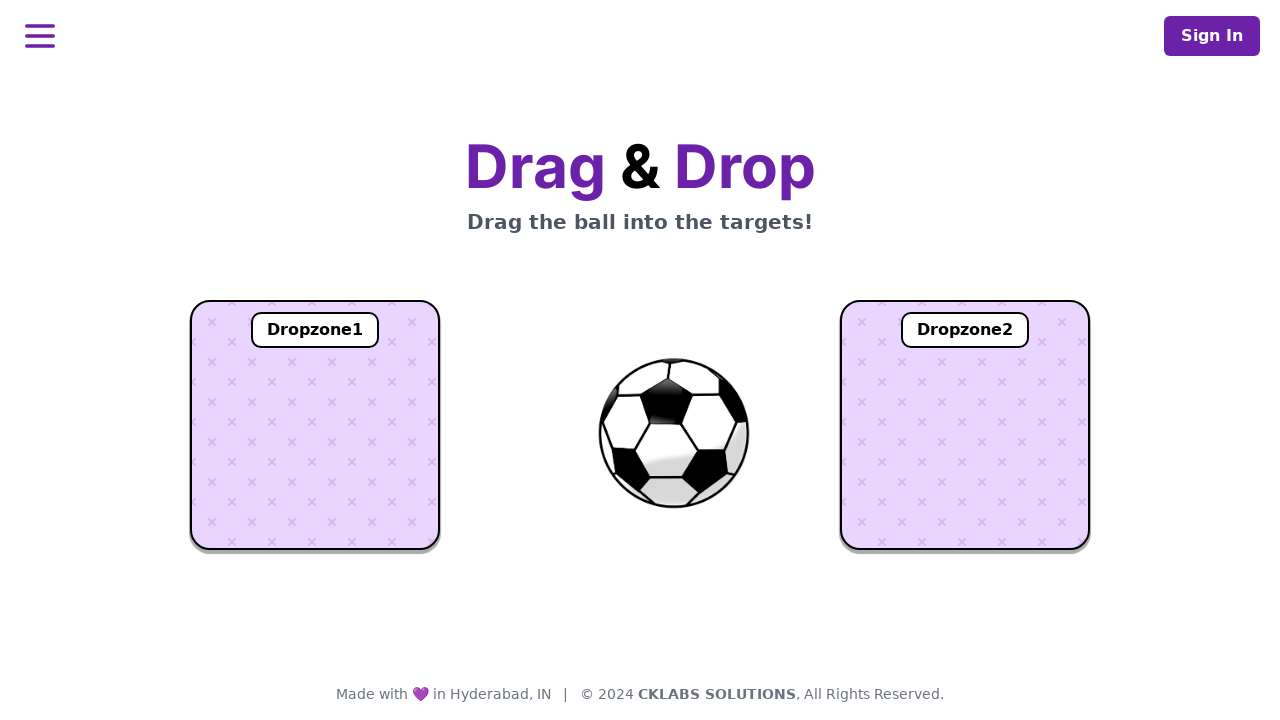

Drop zone 2 element is visible
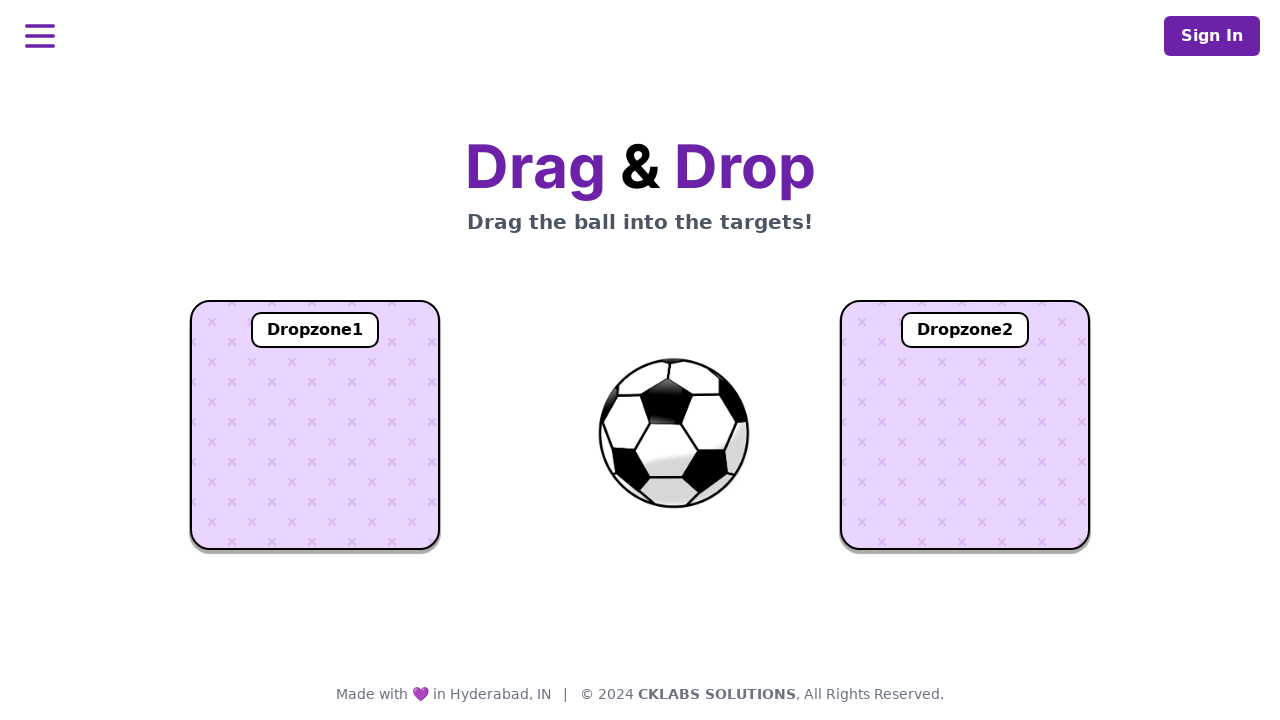

Dragged ball element to drop zone 1 at (315, 425)
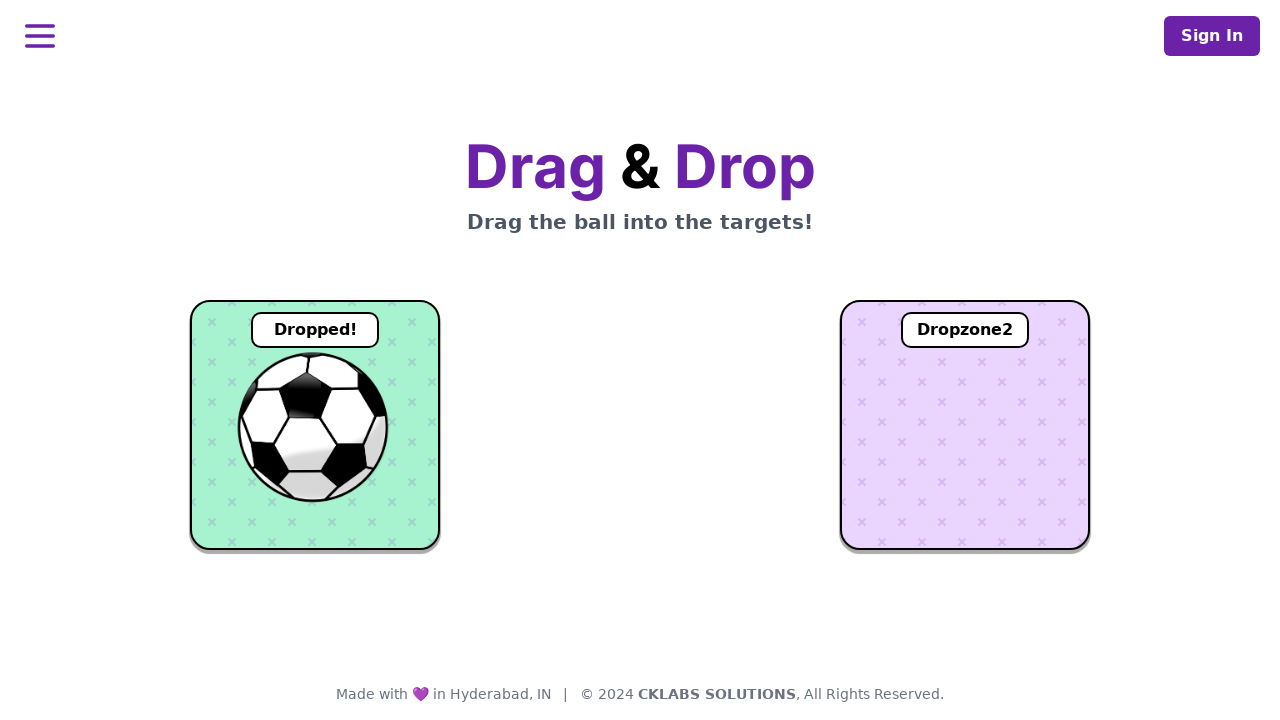

Waited 2 seconds before next drag operation
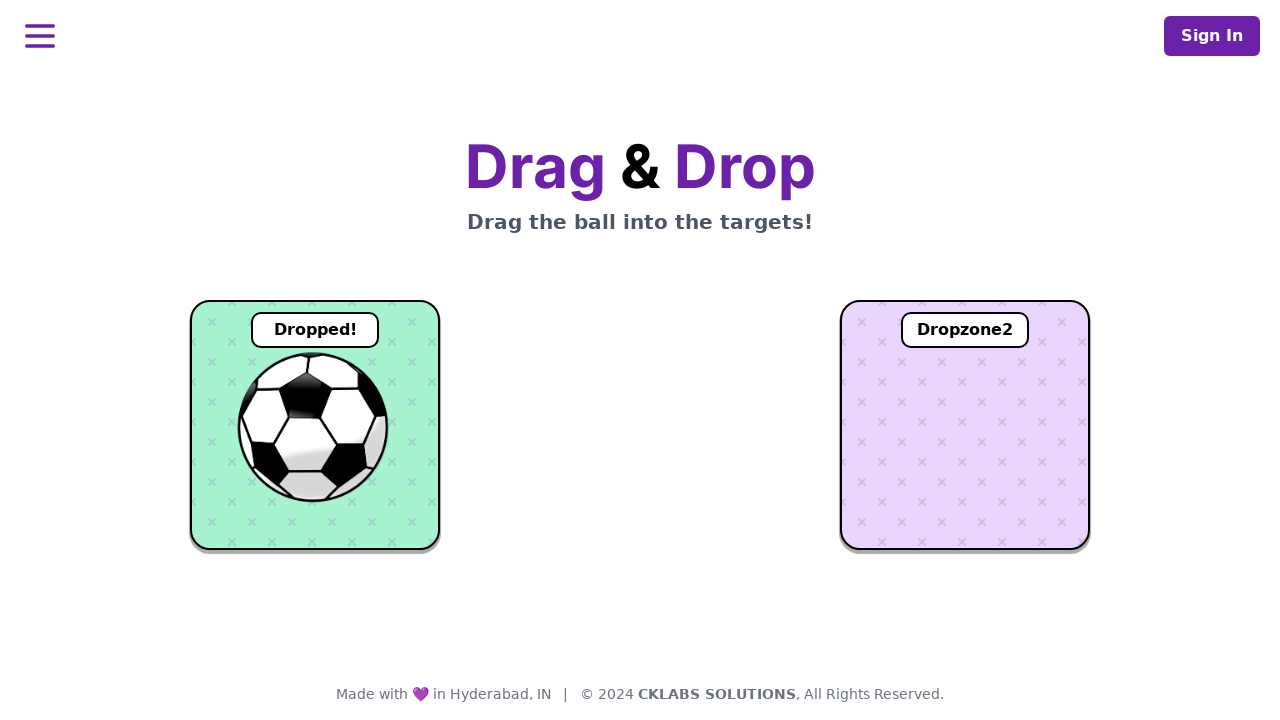

Dragged ball element to drop zone 2 at (965, 425)
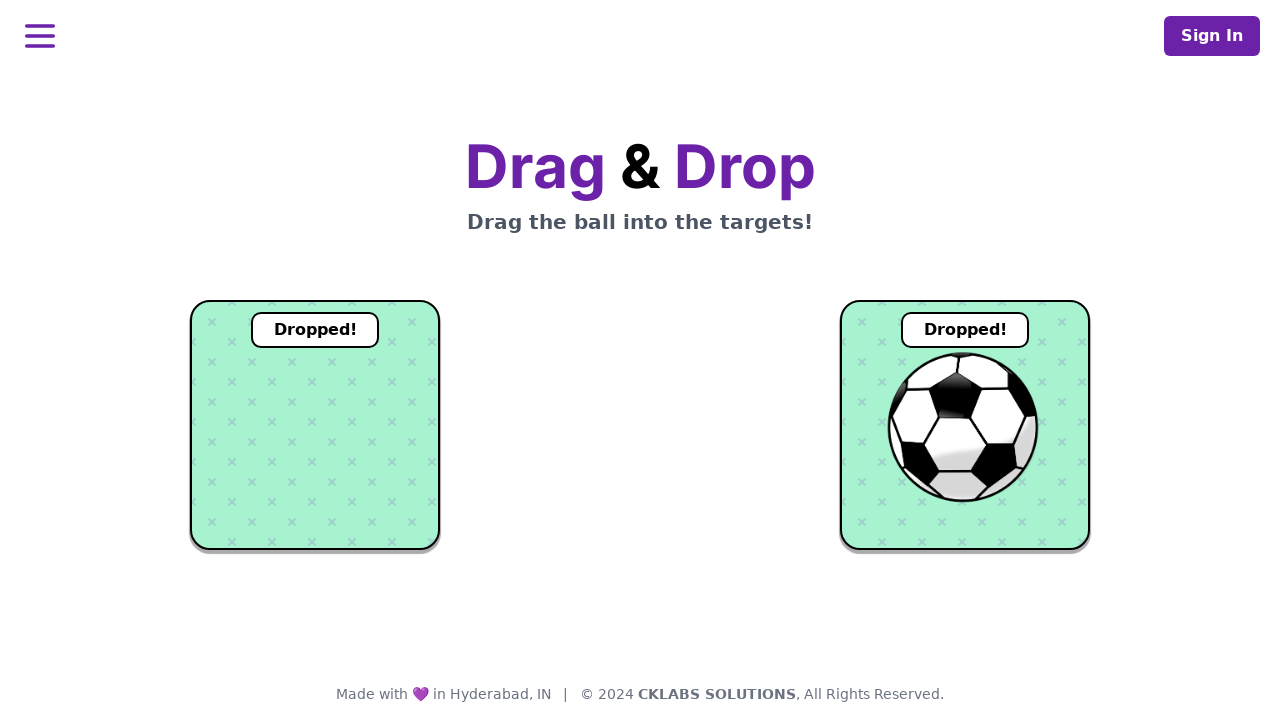

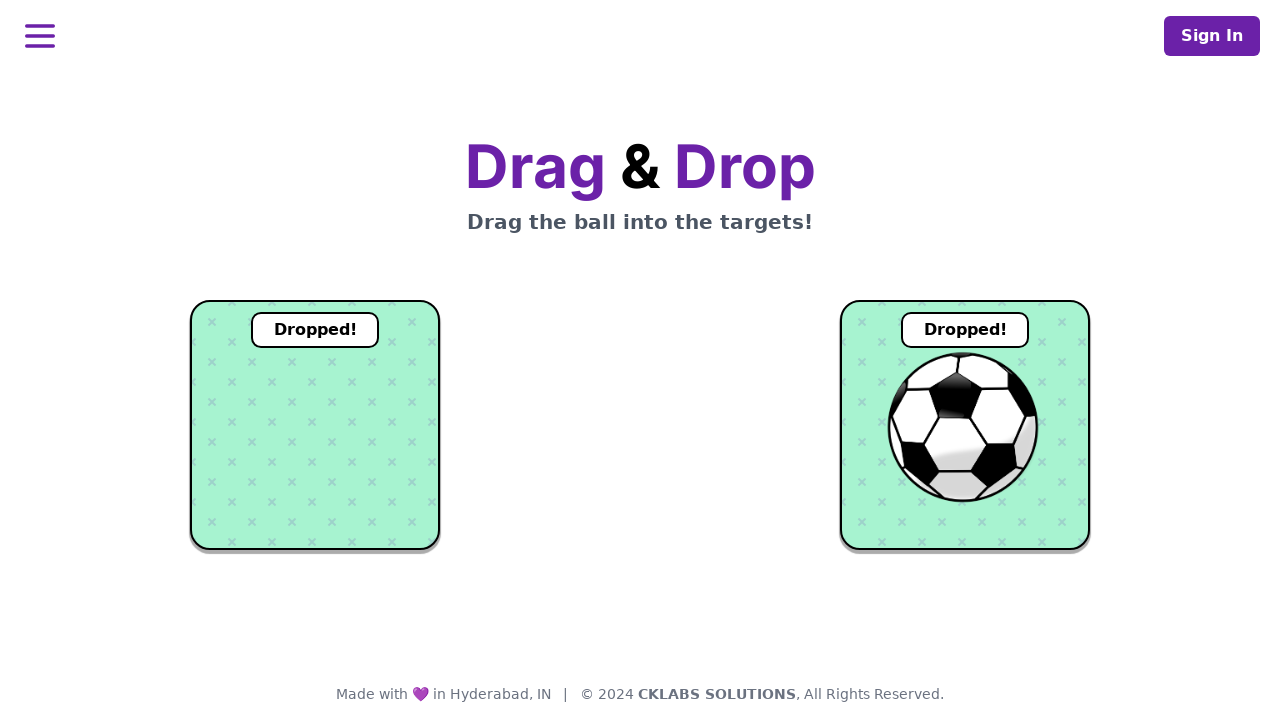